Tests that the scroll-to-top button disappears after clicking it

Starting URL: https://katalon-demo-cura.herokuapp.com/profile.php

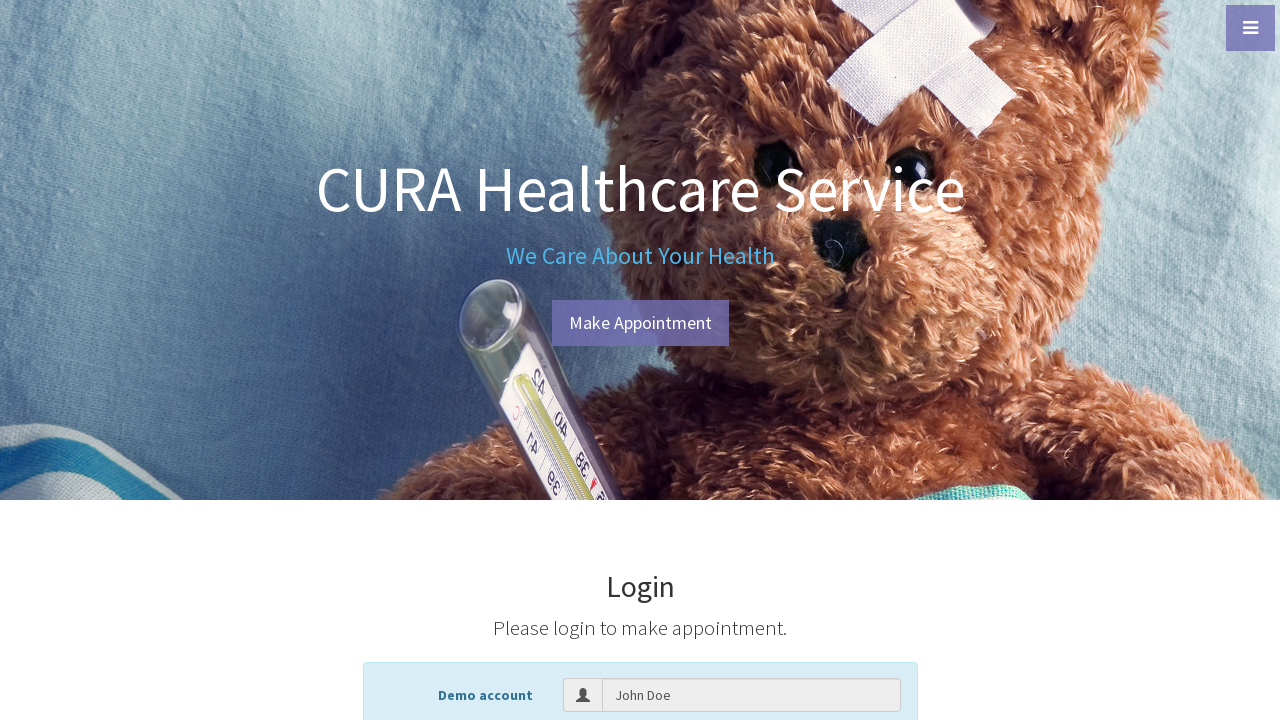

Scrolled down to footer element
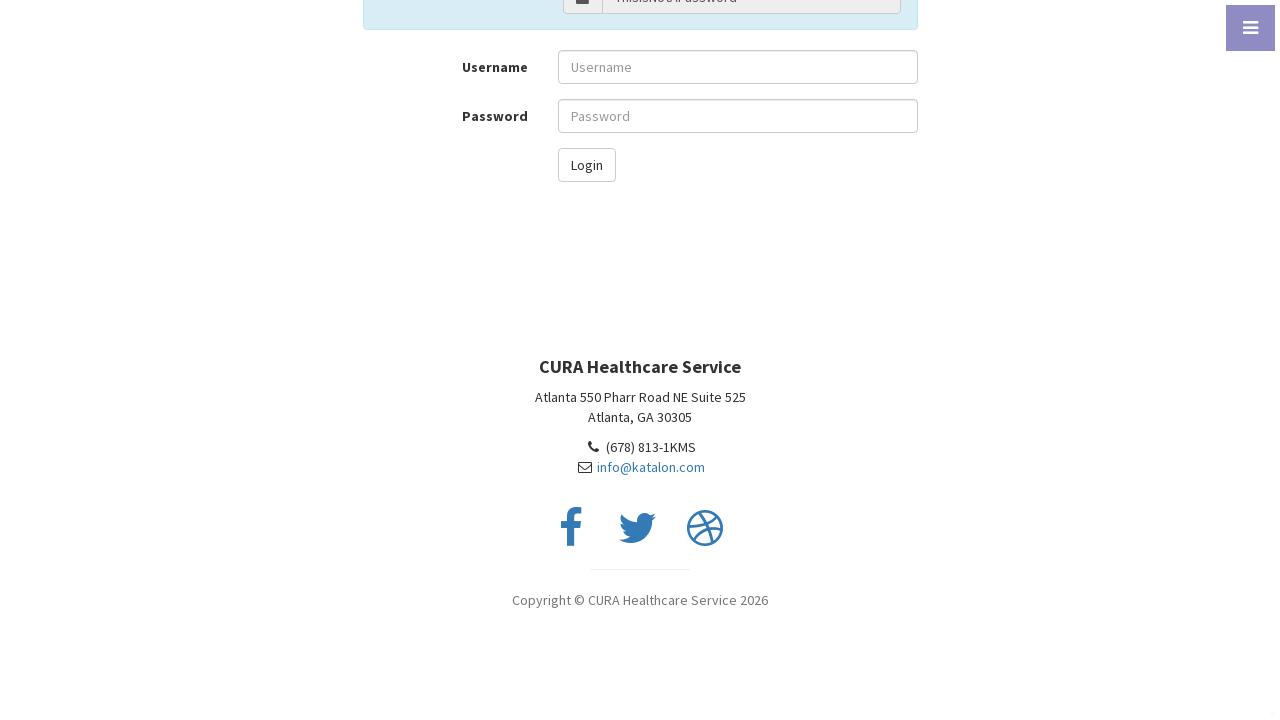

Scroll-to-top button became visible
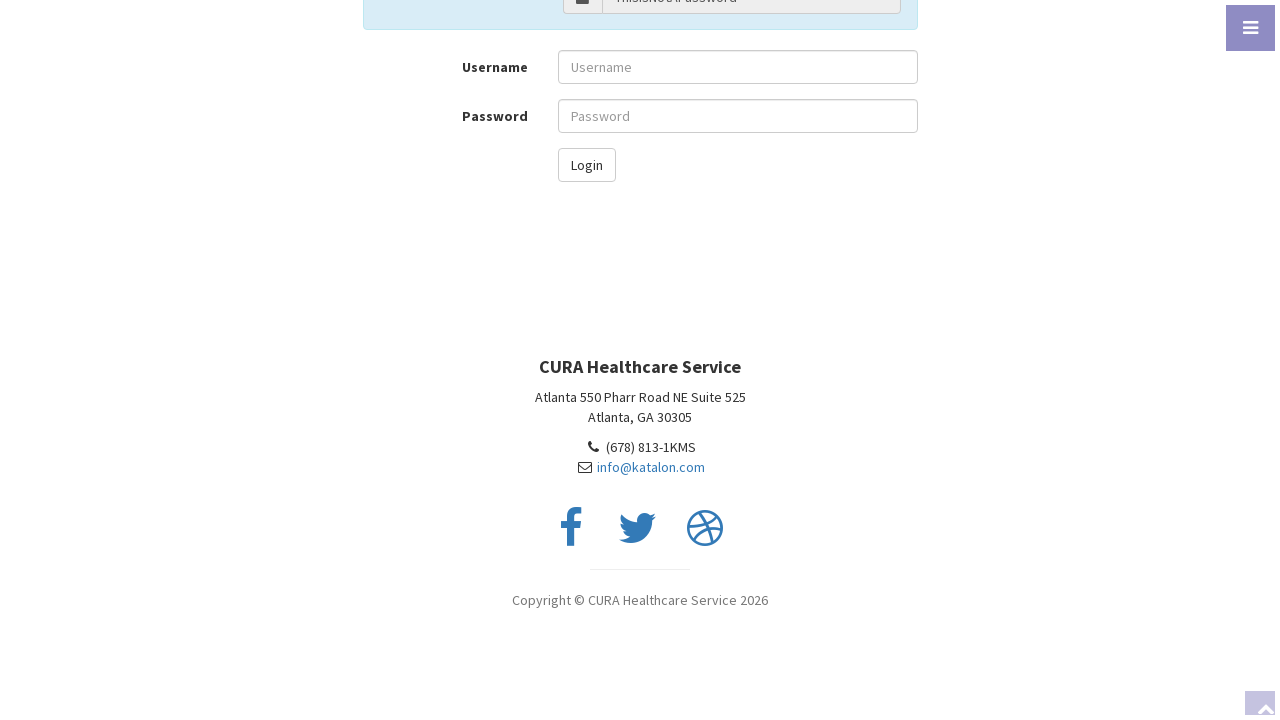

Clicked the scroll-to-top button at (1246, 692) on xpath=//*[@id="to-top"]
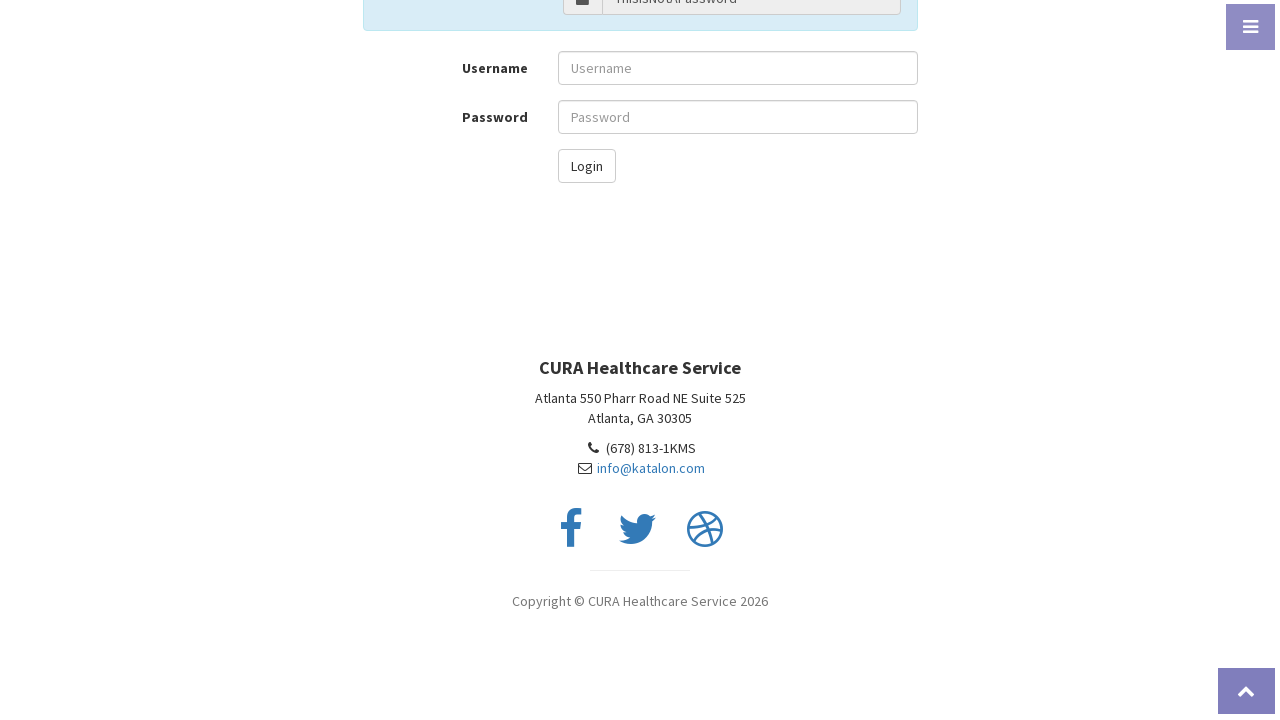

Scroll-to-top button disappeared after being clicked
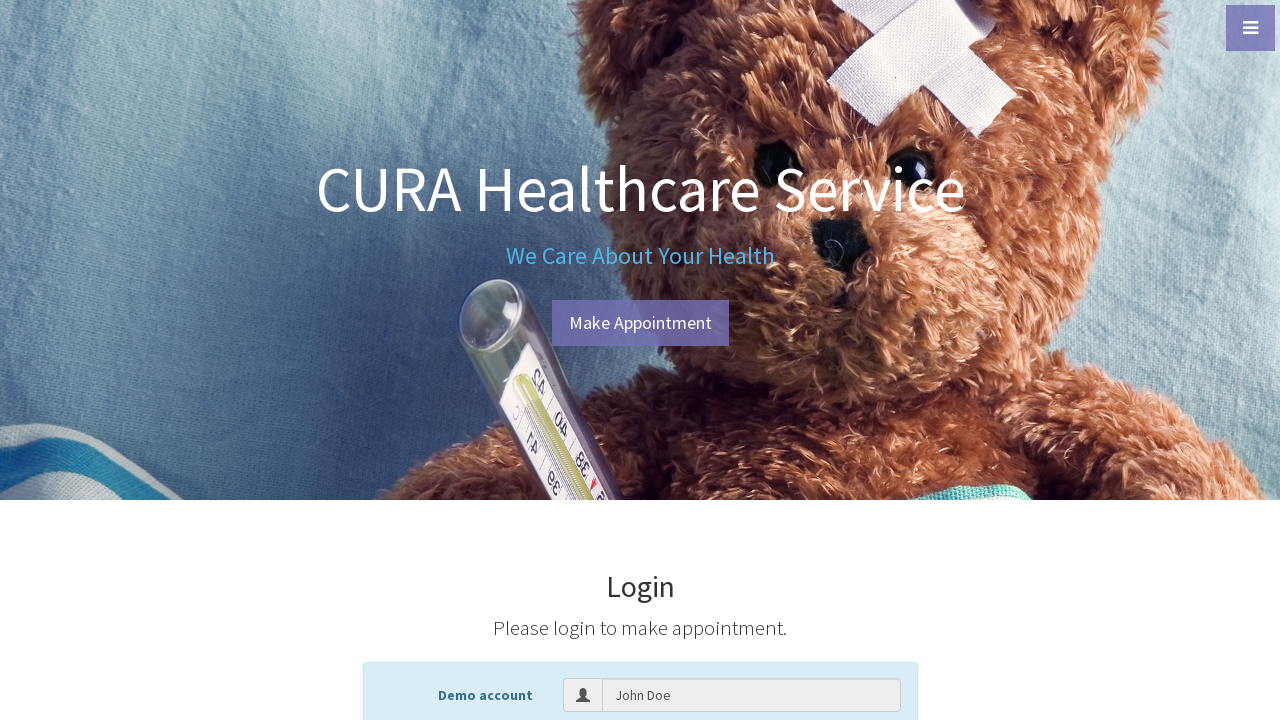

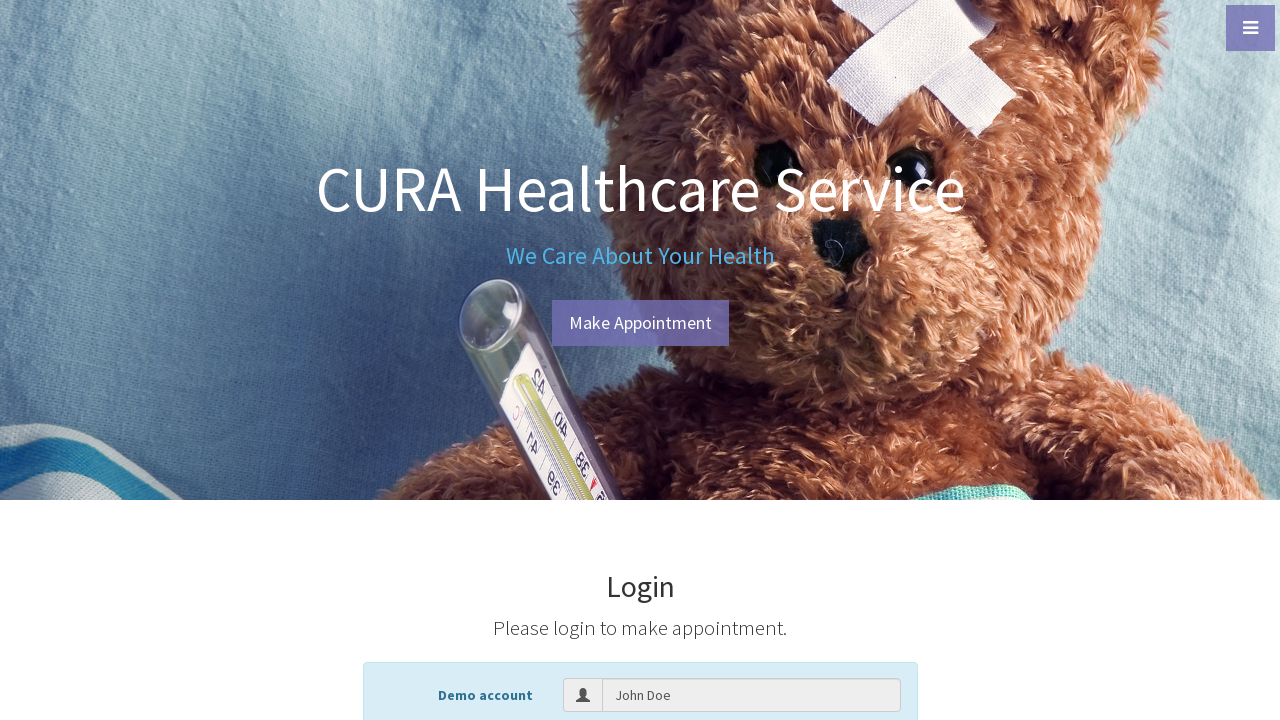